Tests JavaScript alert functionality by clicking the JS Alert button, verifying the alert text, accepting it, and confirming the success message

Starting URL: https://the-internet.herokuapp.com/javascript_alerts

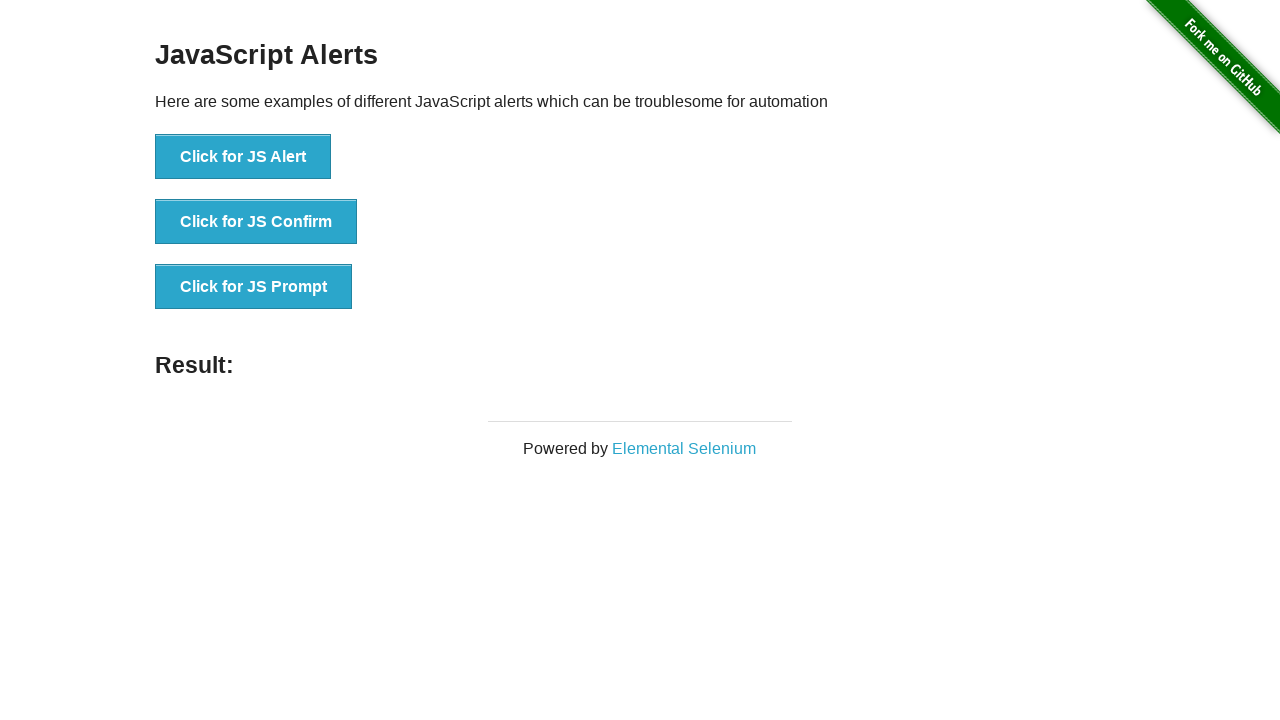

Clicked the JS Alert button at (243, 157) on xpath=//button[.='Click for JS Alert']
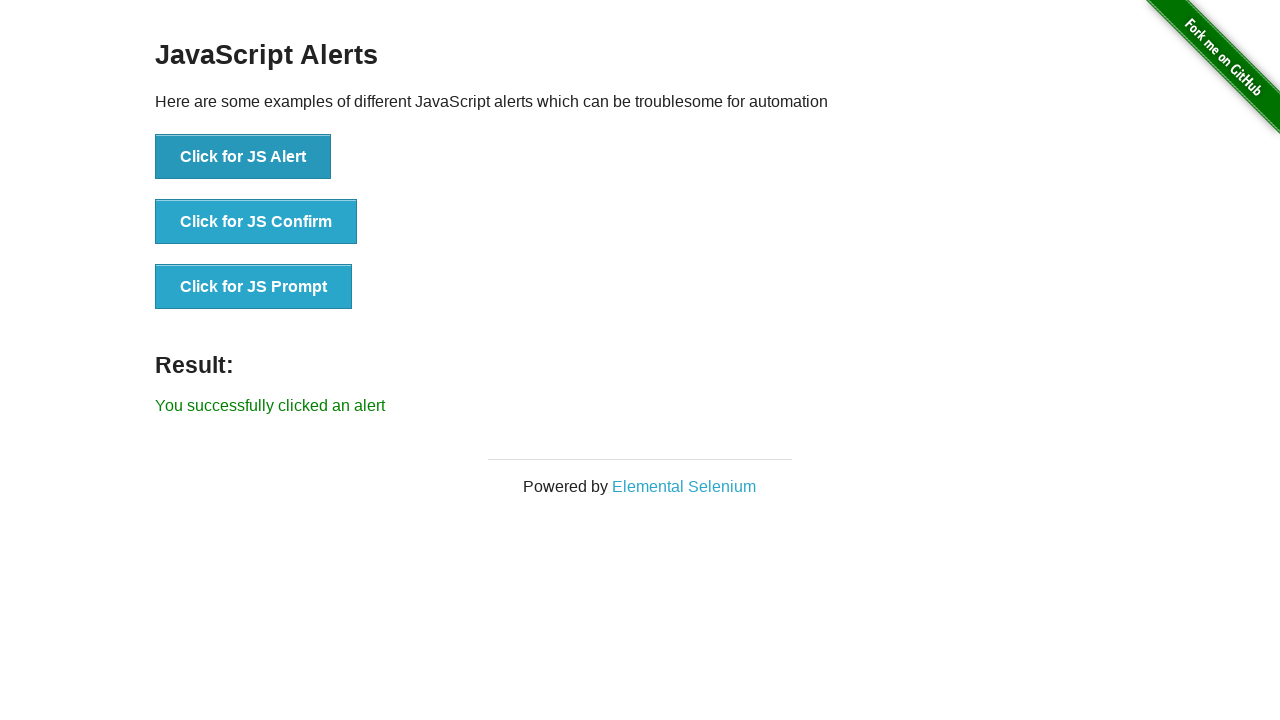

Set up dialog handler to accept alerts
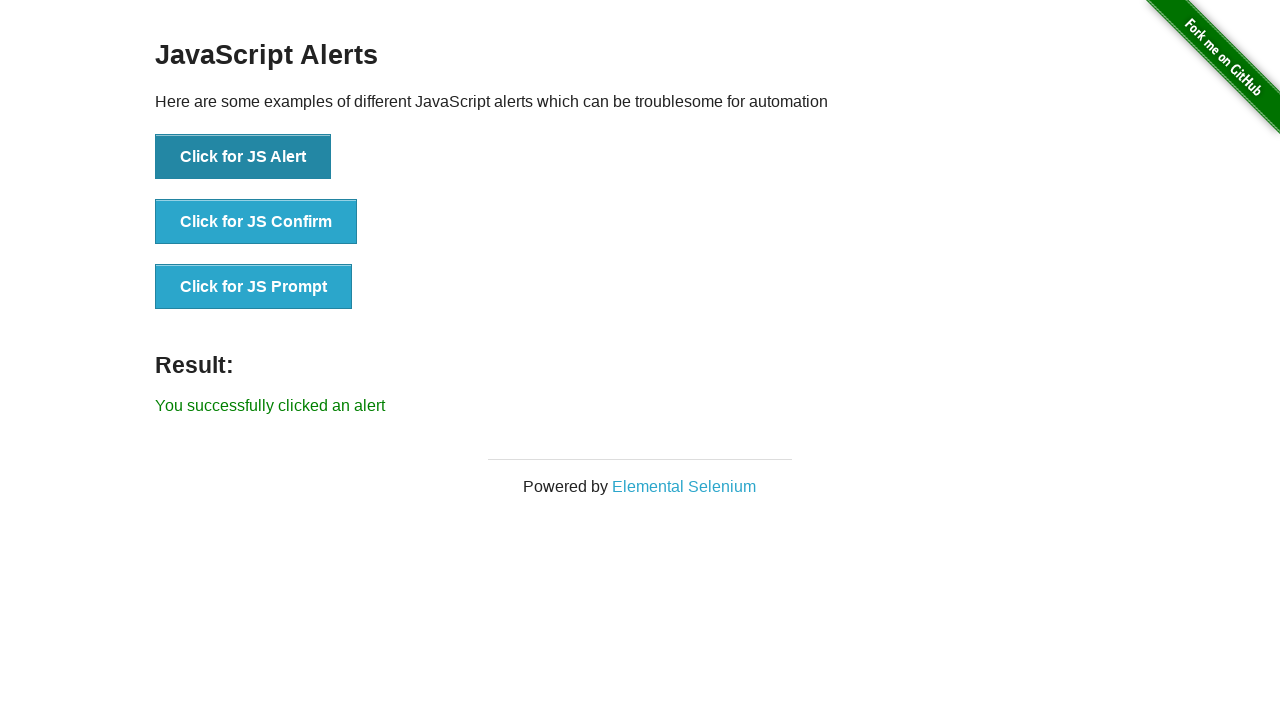

Alert was accepted and result message appeared
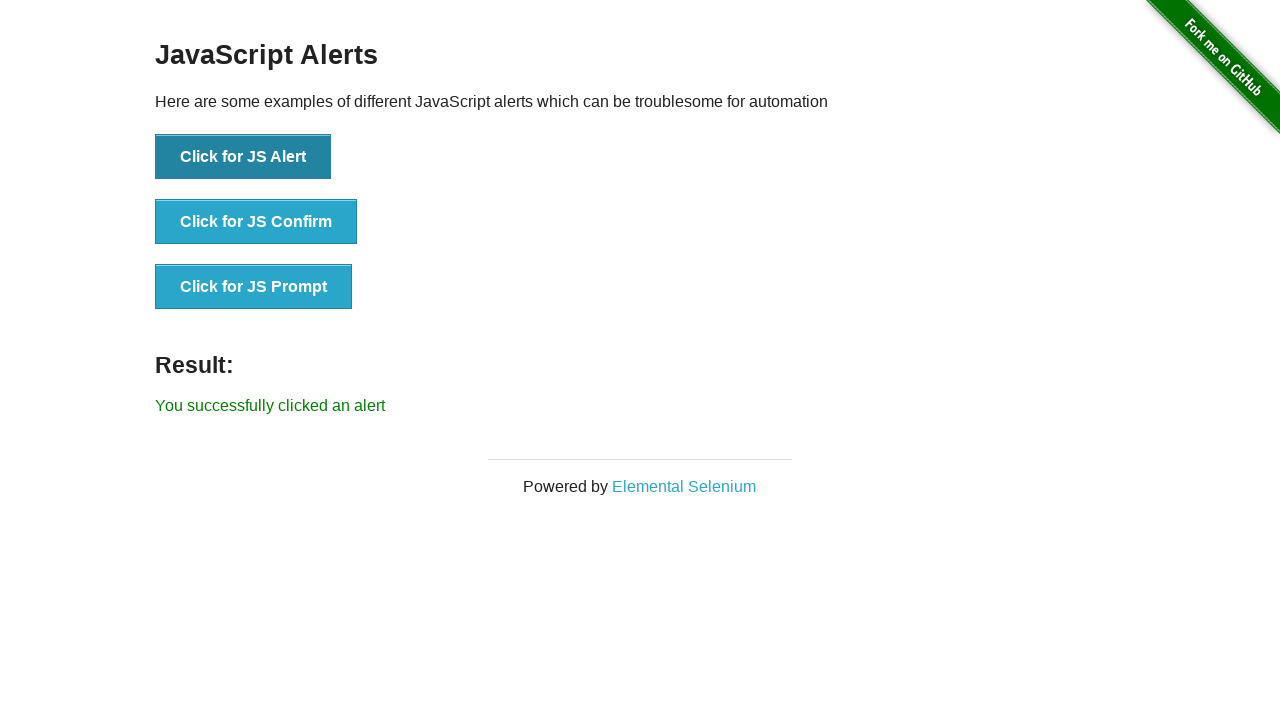

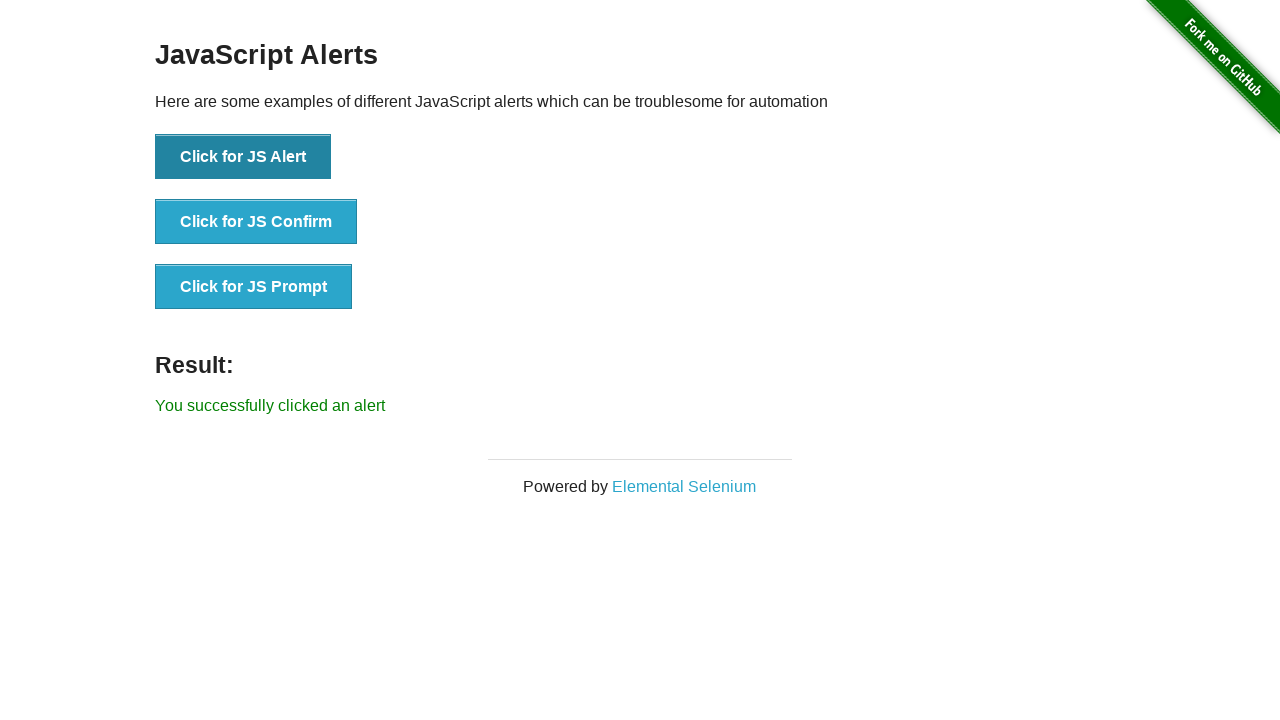